Navigates to Coforge website and uses browser's find functionality (Ctrl+F) to search for a term on the page, then highlights the found element.

Starting URL: https://www.coforge.com/

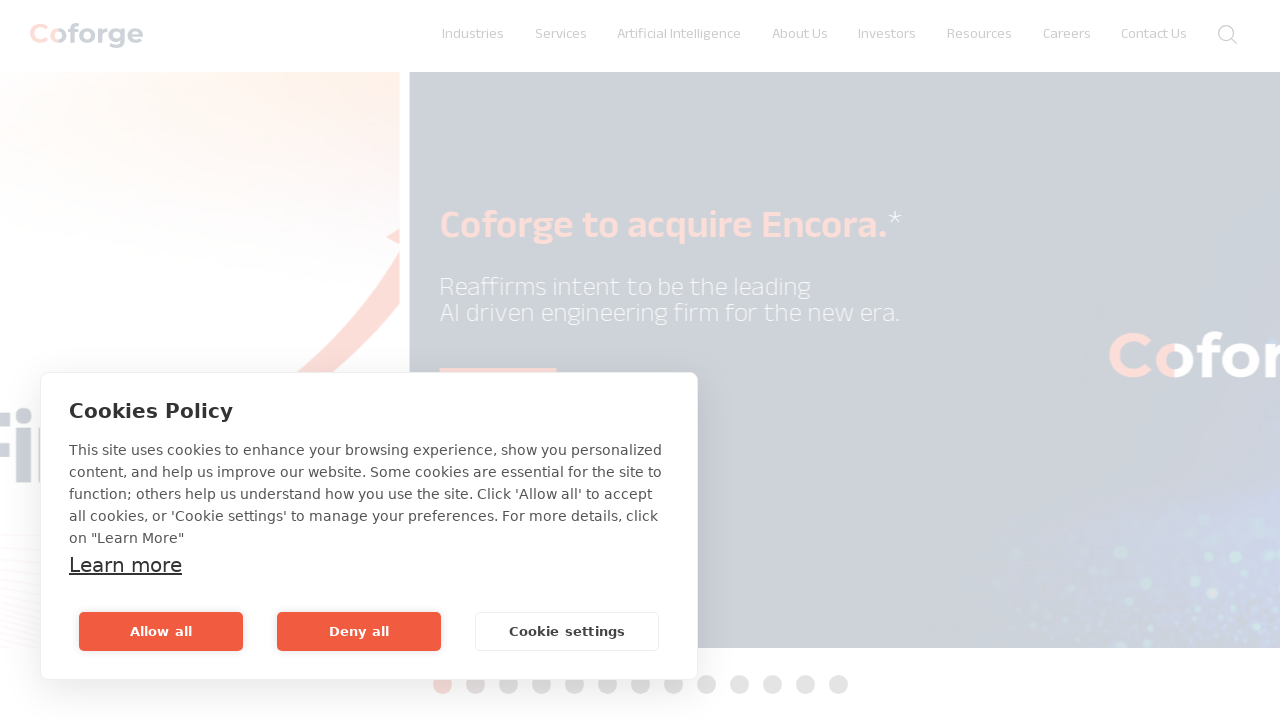

Navigated to Coforge website
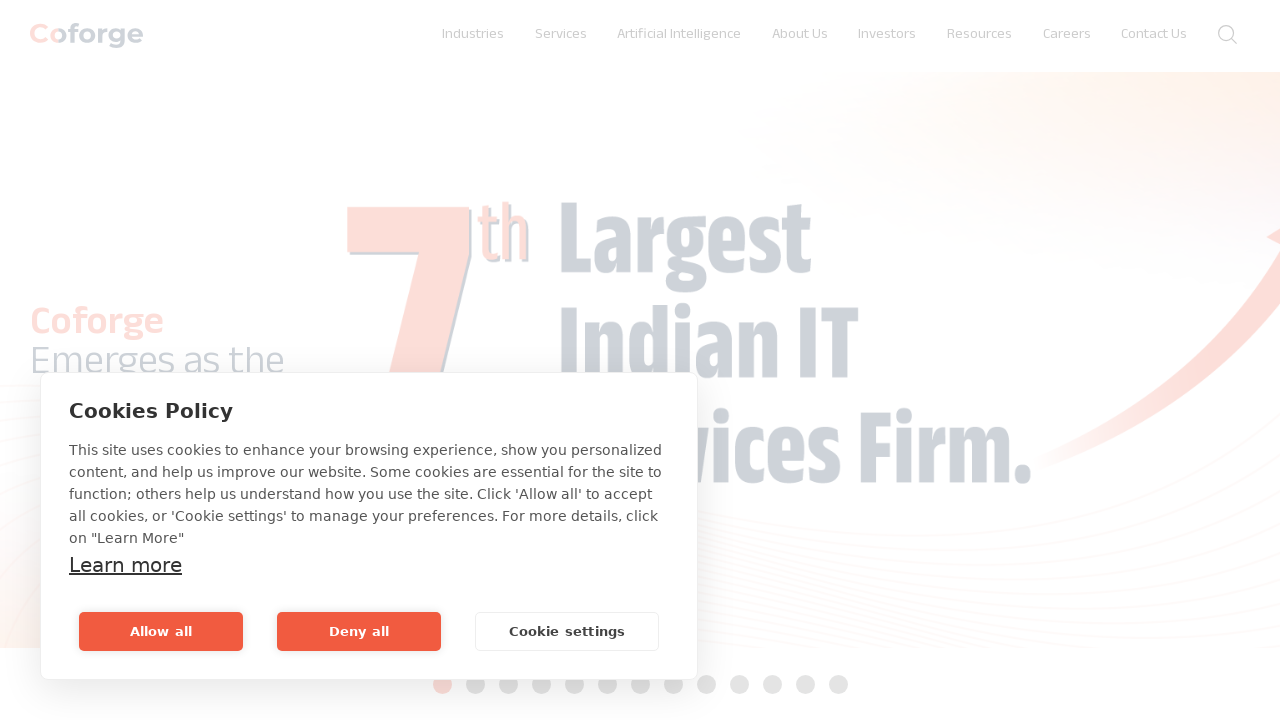

Opened browser find dialog with Ctrl+F
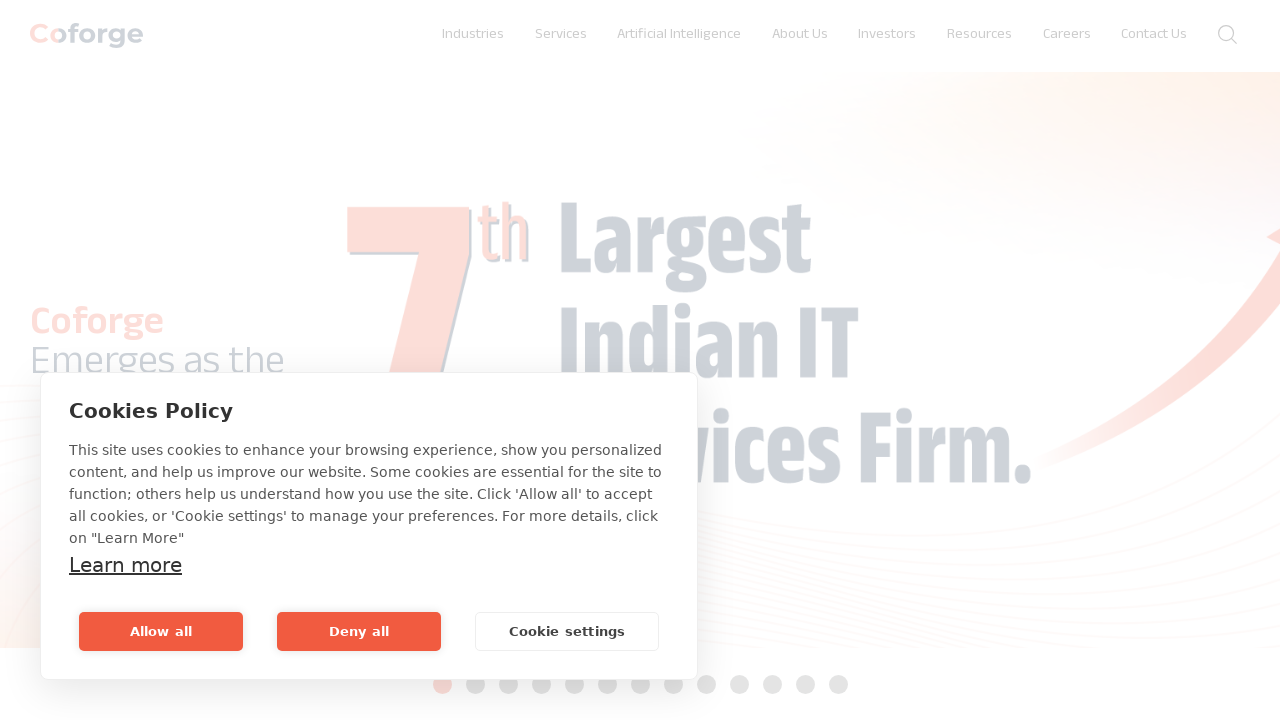

Typed search term 'Digital Transformation' in find dialog
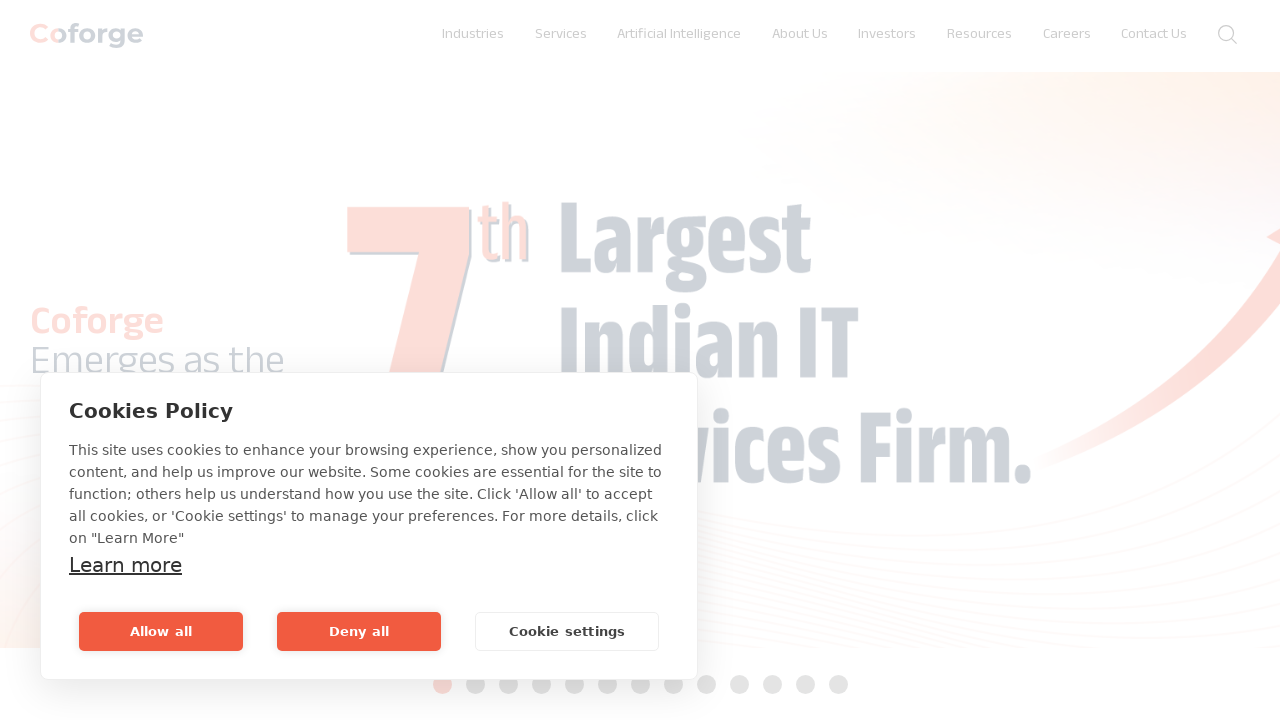

Pressed Enter to search for the term
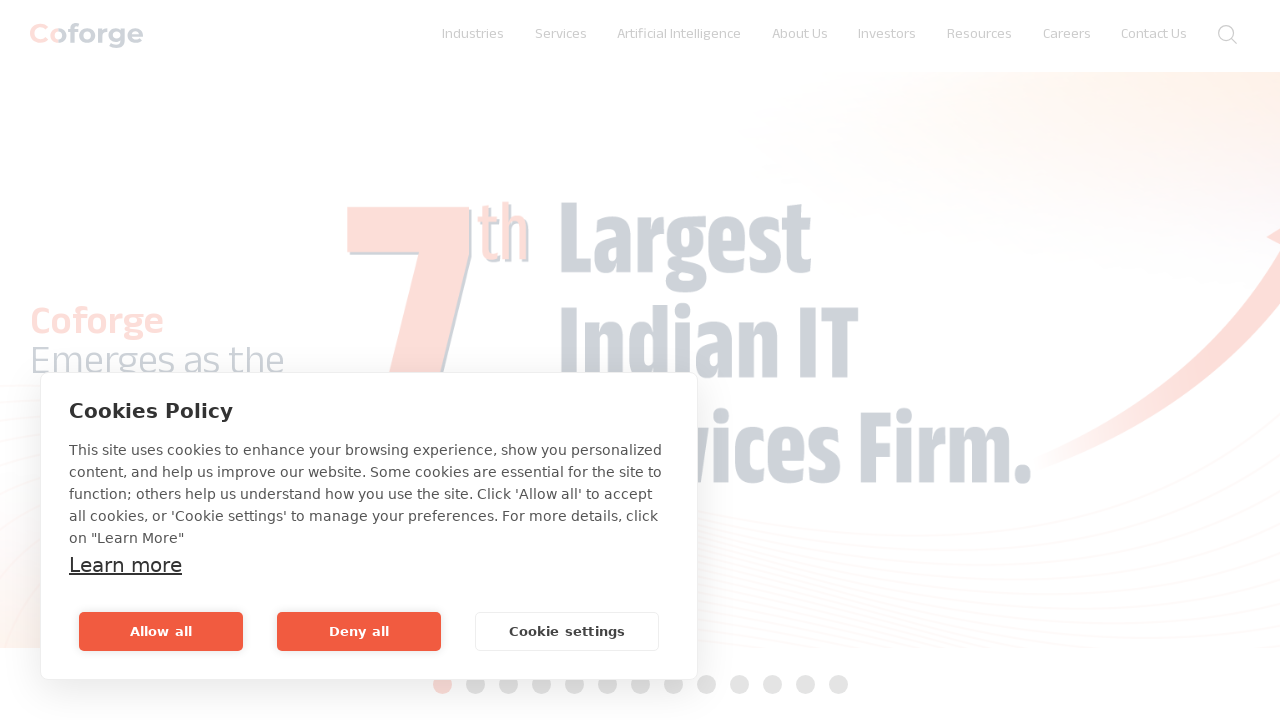

Waited for search to complete
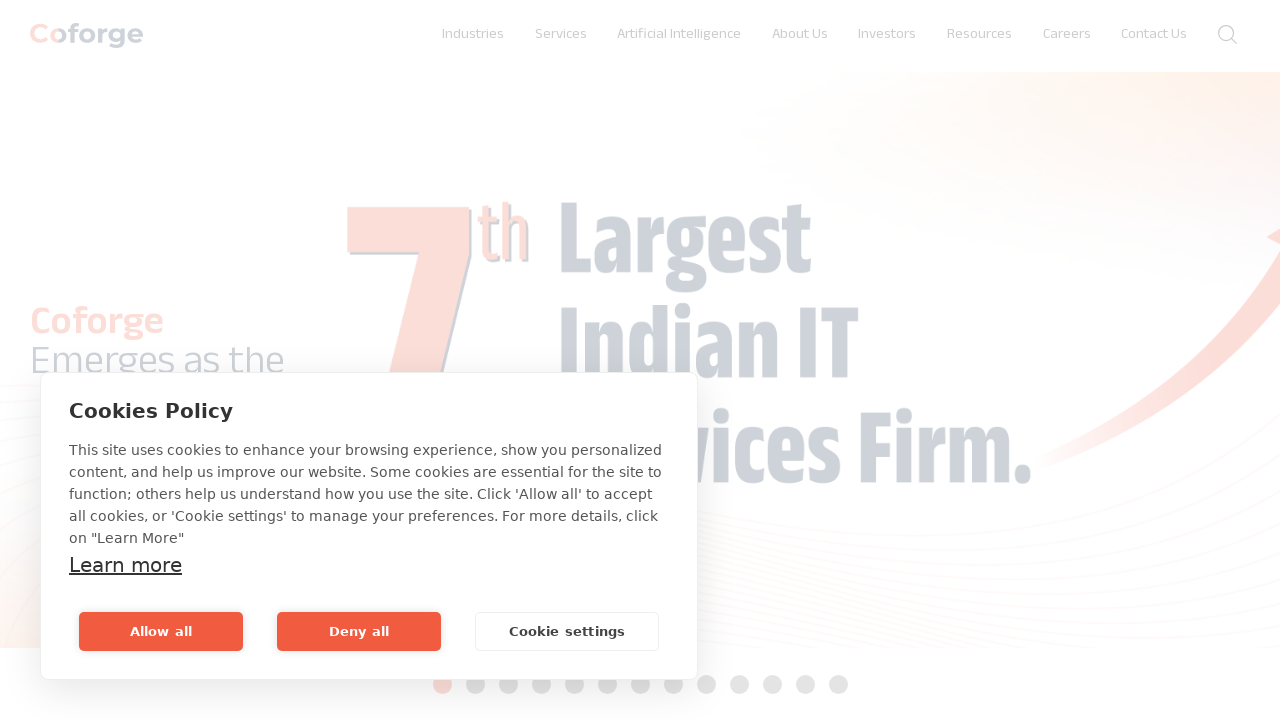

Closed find dialog with Escape
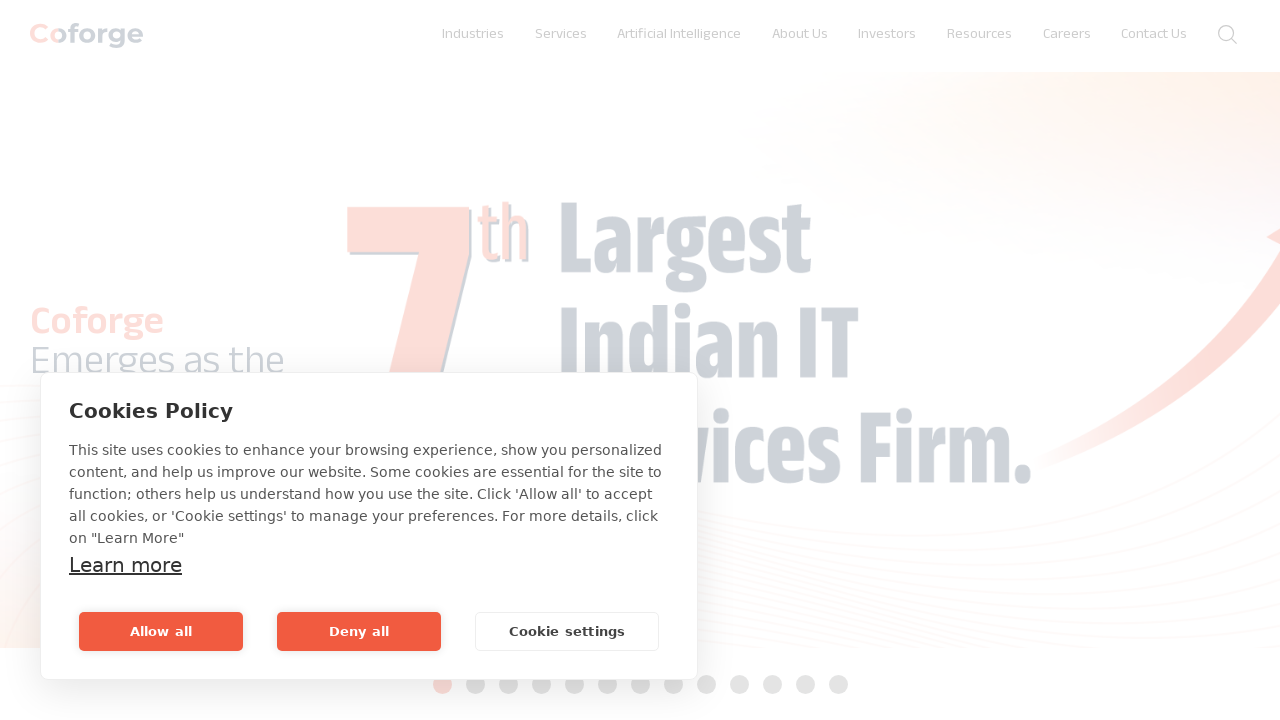

Located element containing 'Digital Transformation'
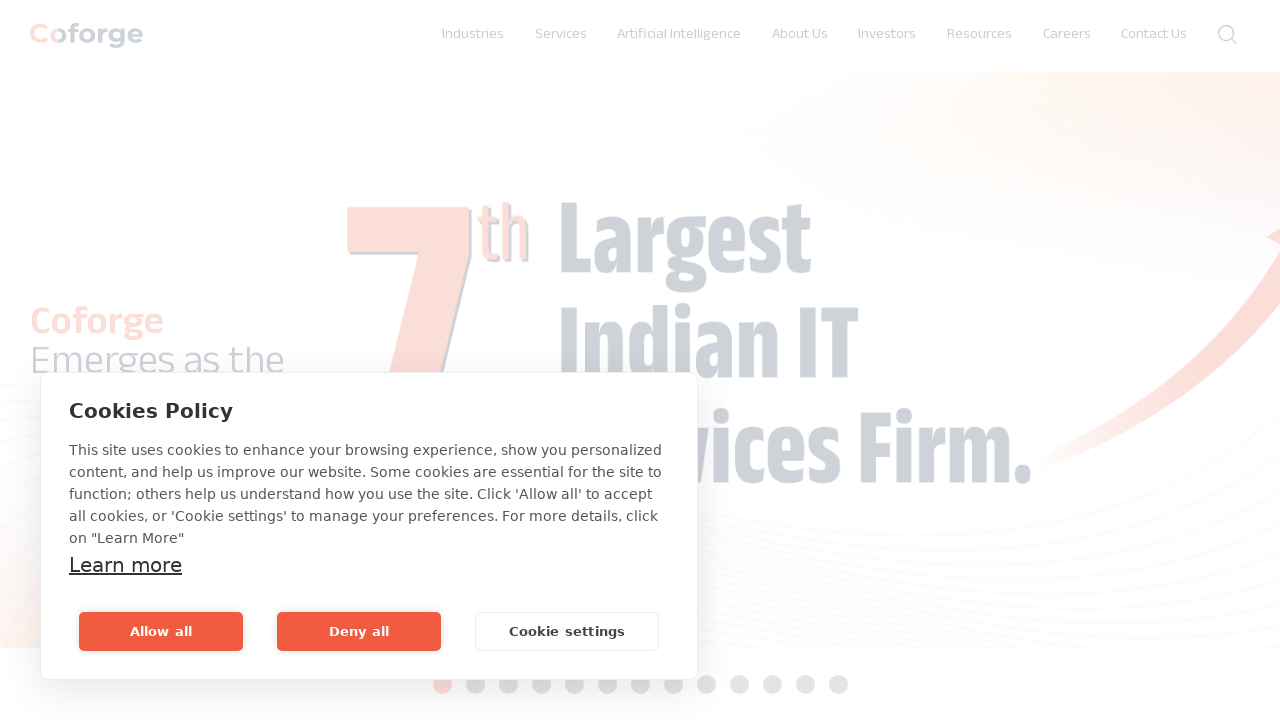

Verified element is visible and highlighted
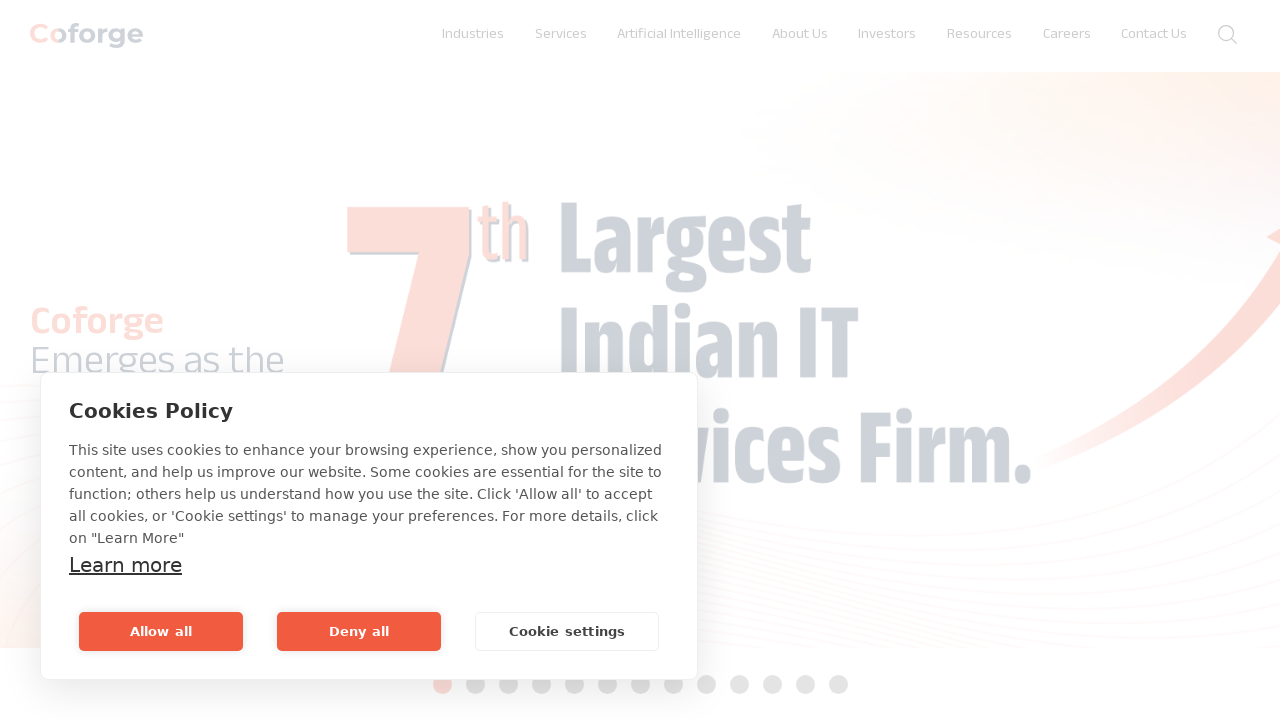

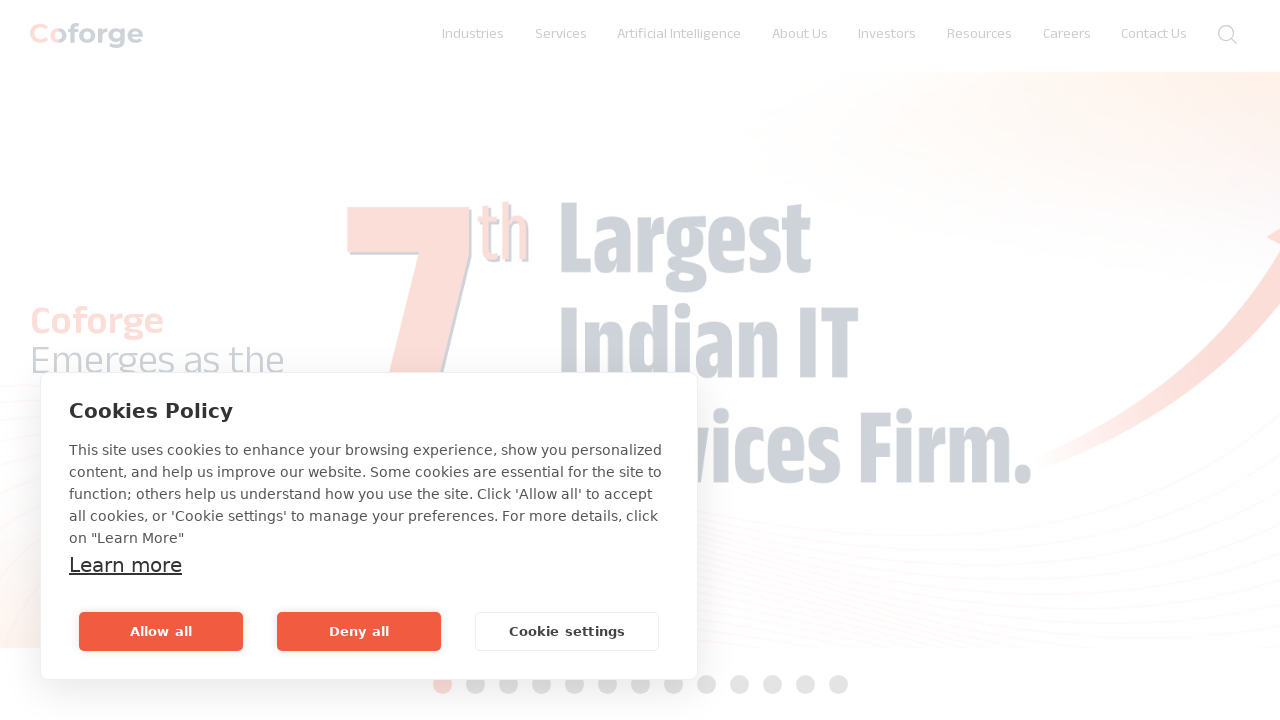